Tests an e-commerce vegetable store by searching for products containing 'ca', verifying product counts, adding items to cart, and checking the brand logo text.

Starting URL: https://rahulshettyacademy.com/seleniumPractise/#/

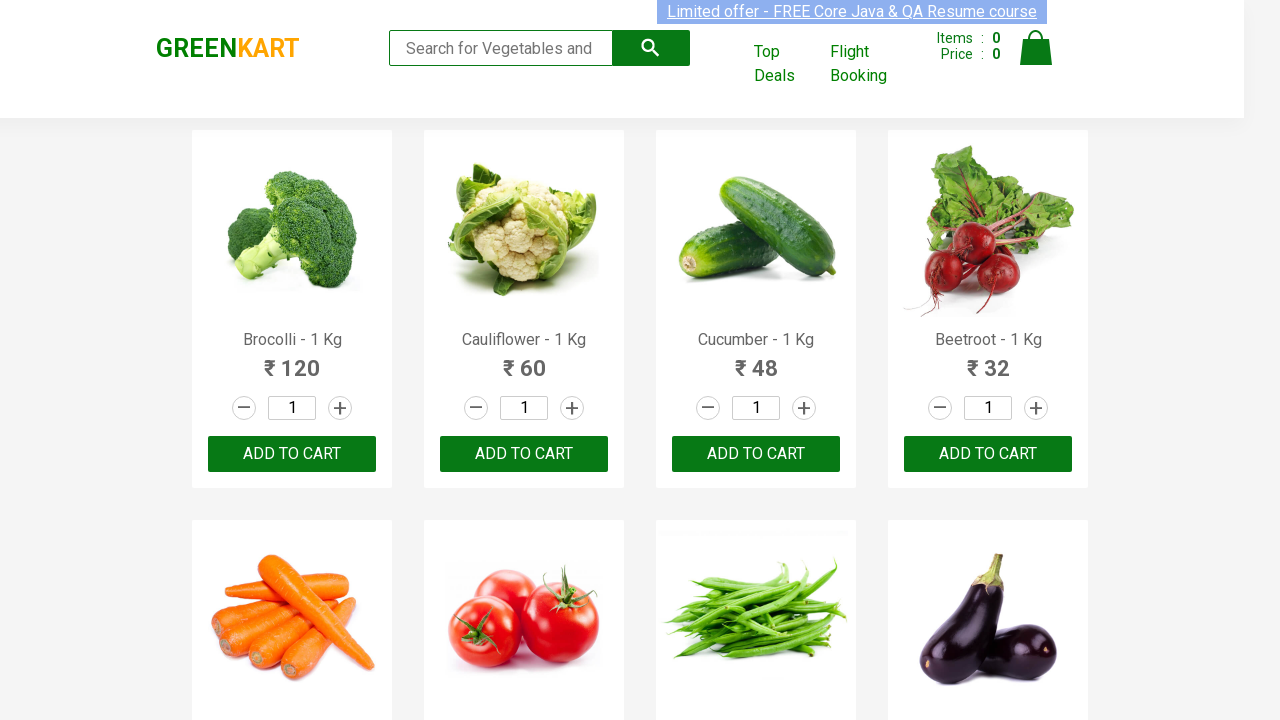

Typed 'ca' in search box to filter products on .search-keyword
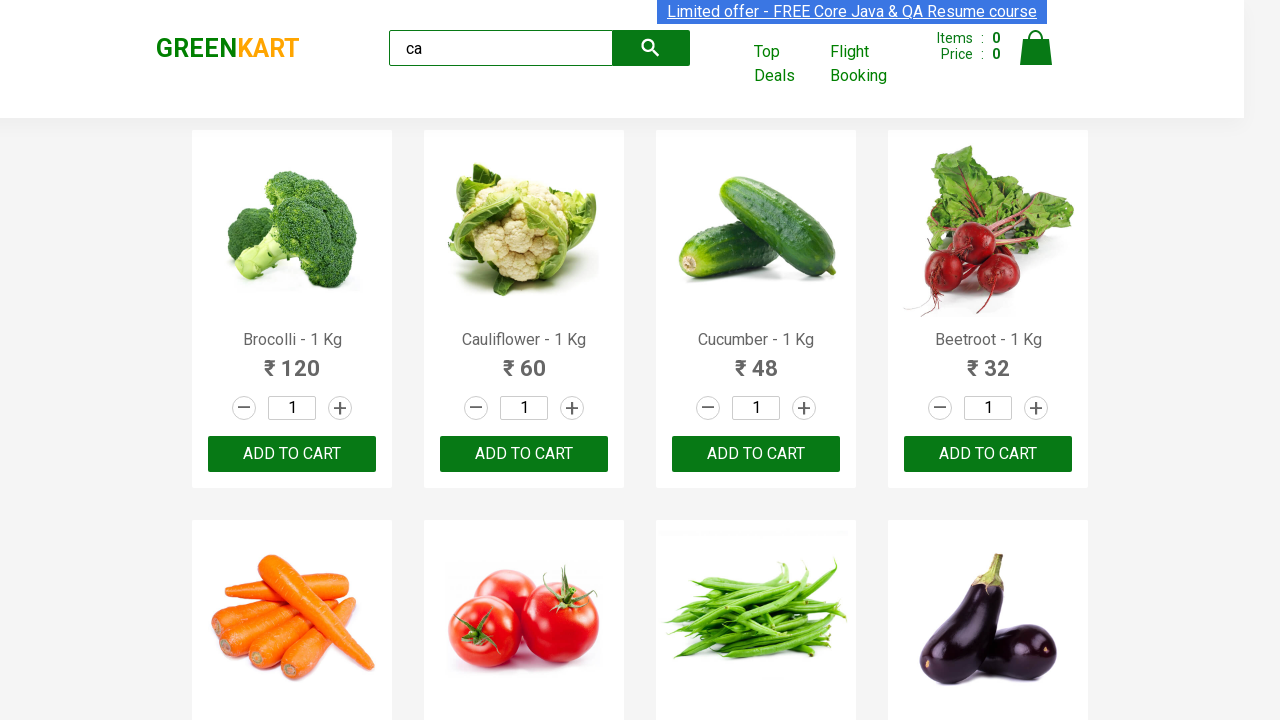

Waited 2 seconds for search results to load
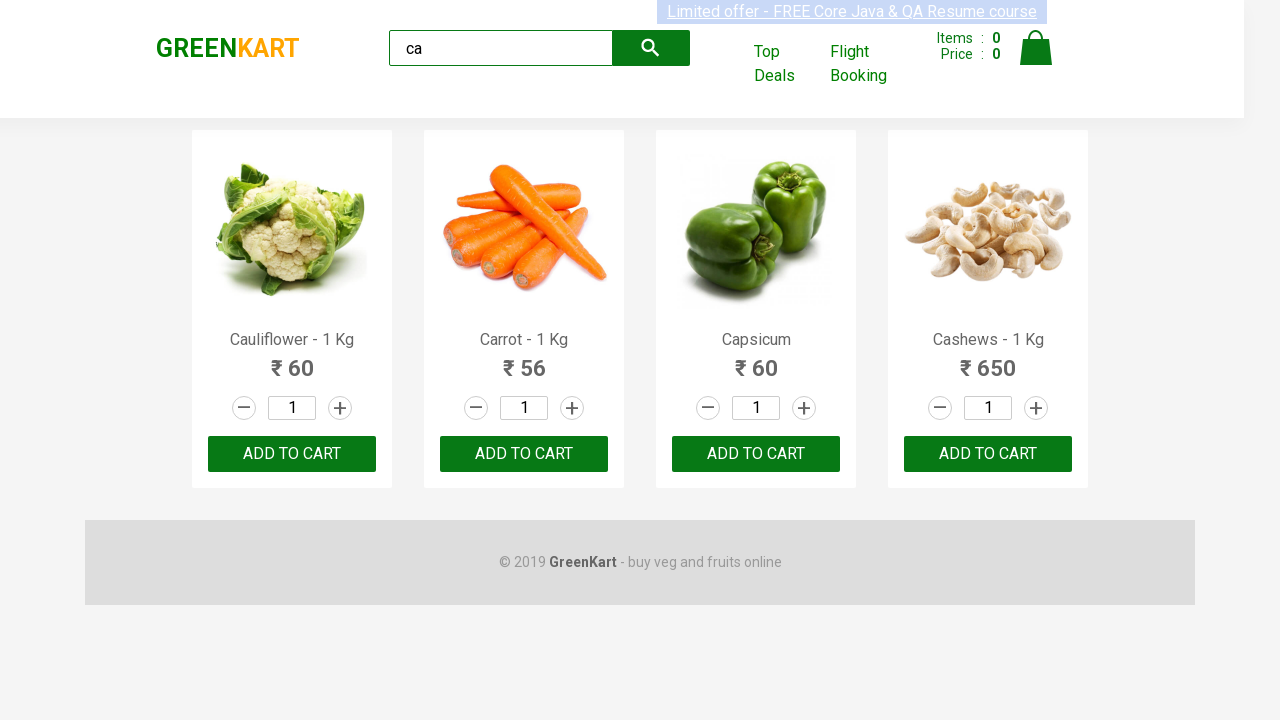

Verified product elements are displayed
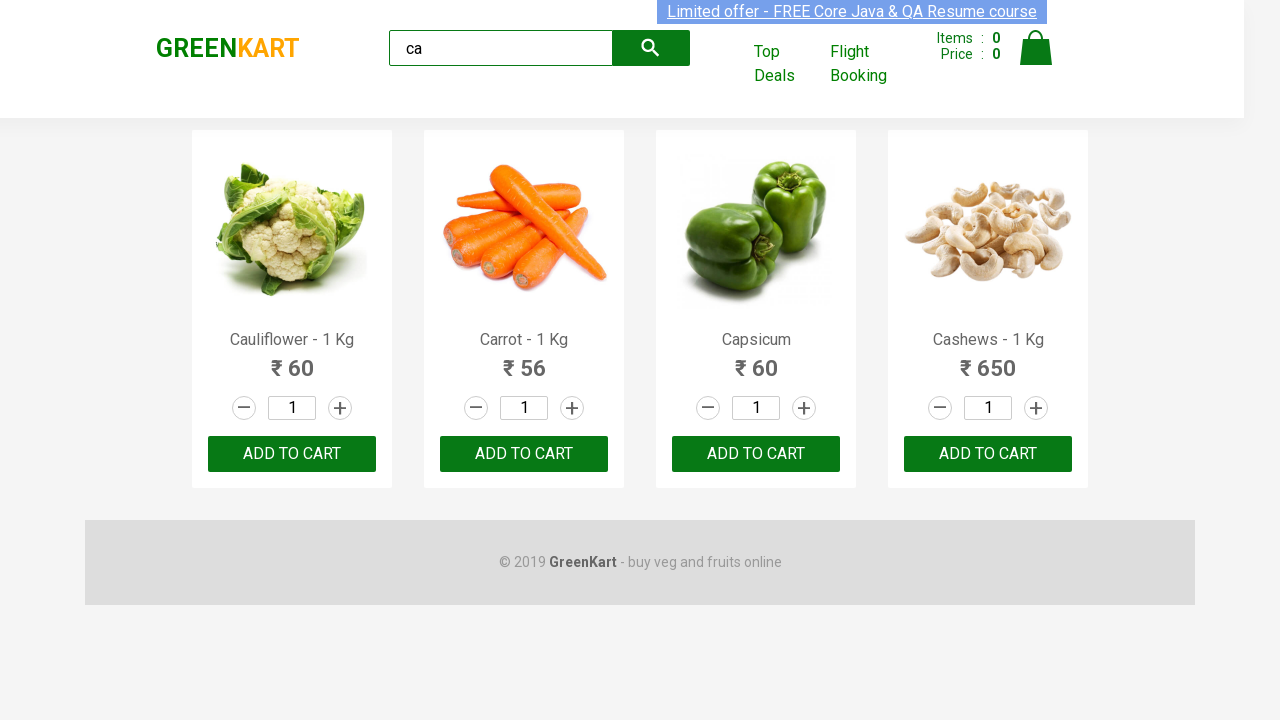

Clicked add to cart button on third product at (756, 454) on :nth-child(3) > .product-action > button
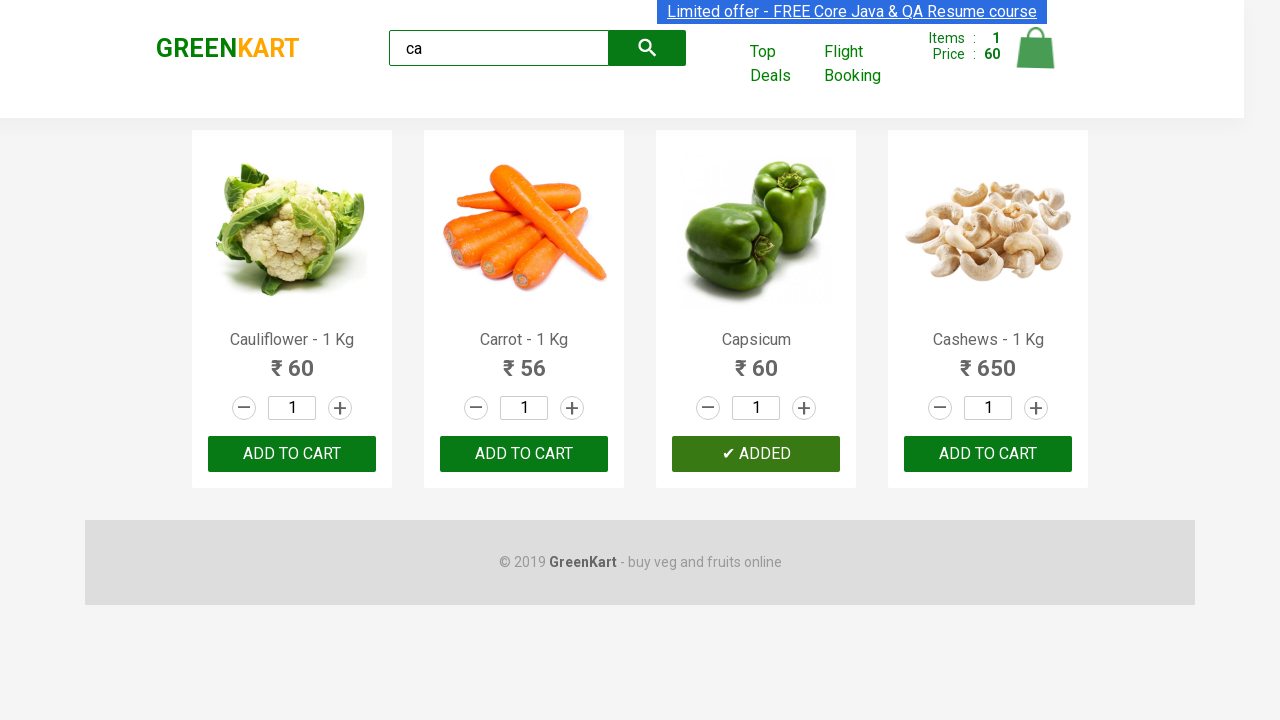

Located all product elements containing 'ca'
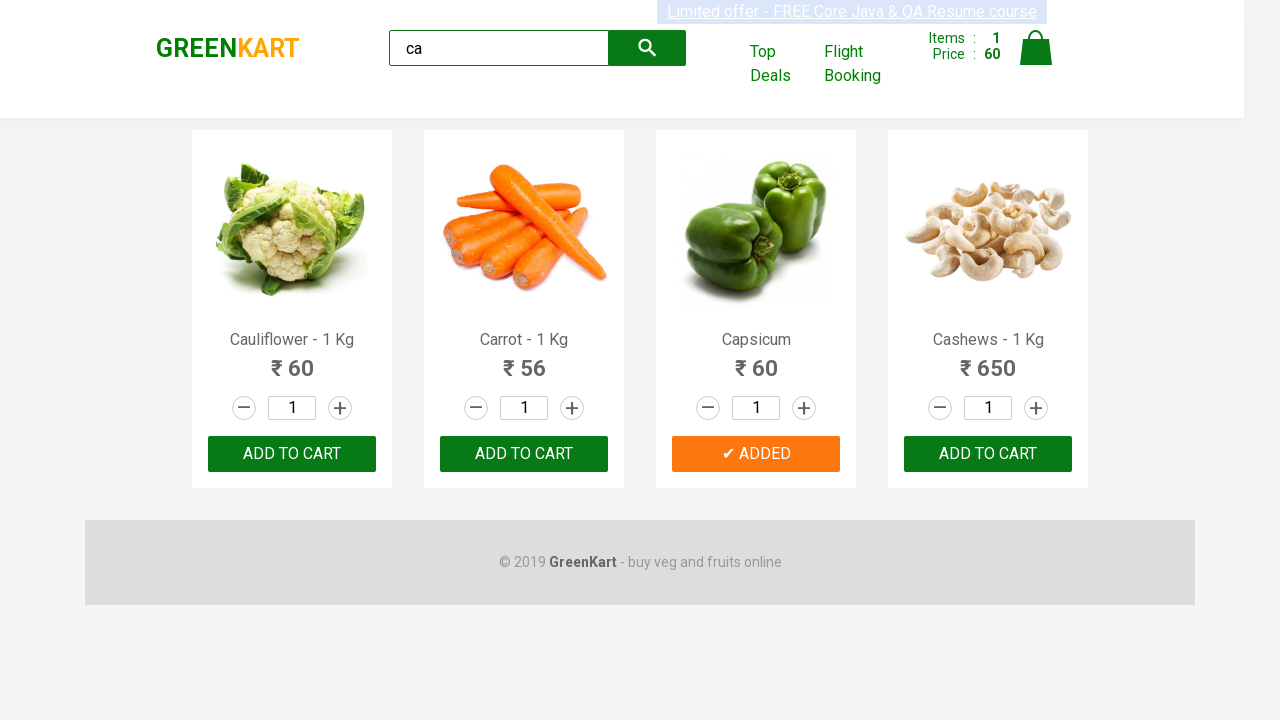

Counted 4 products matching search criteria
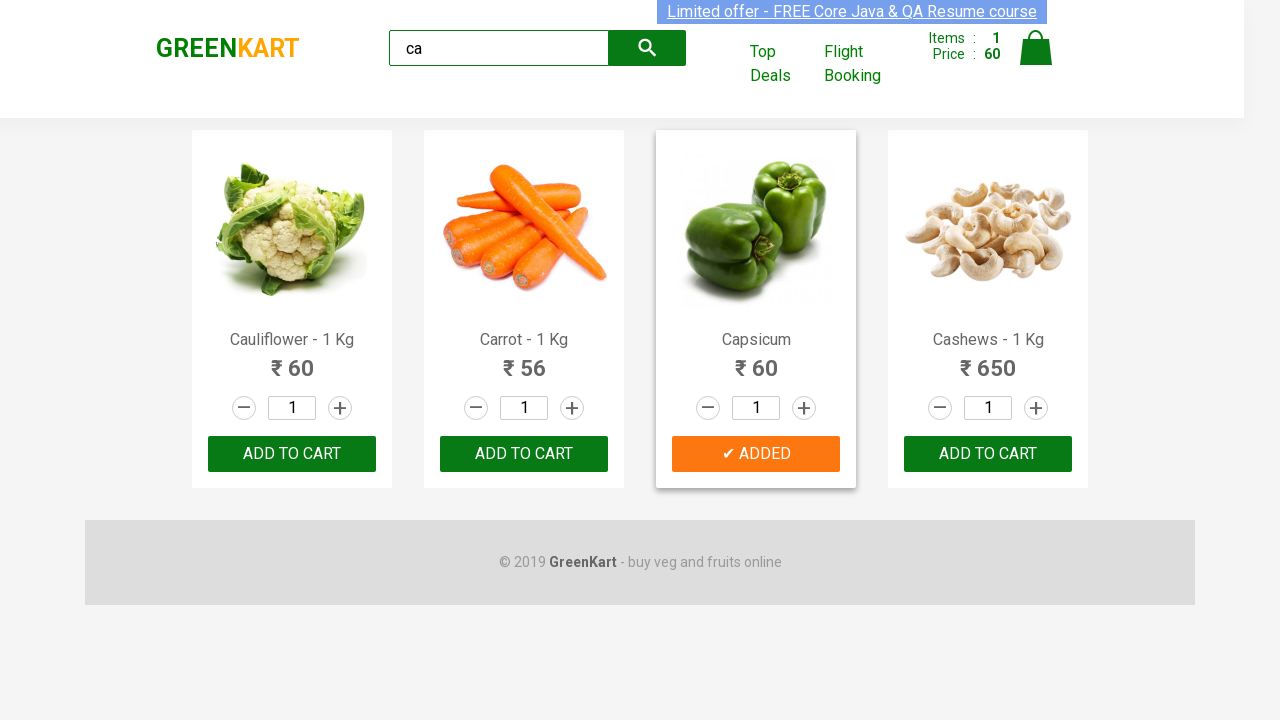

Retrieved product name: Cauliflower - 1 Kg
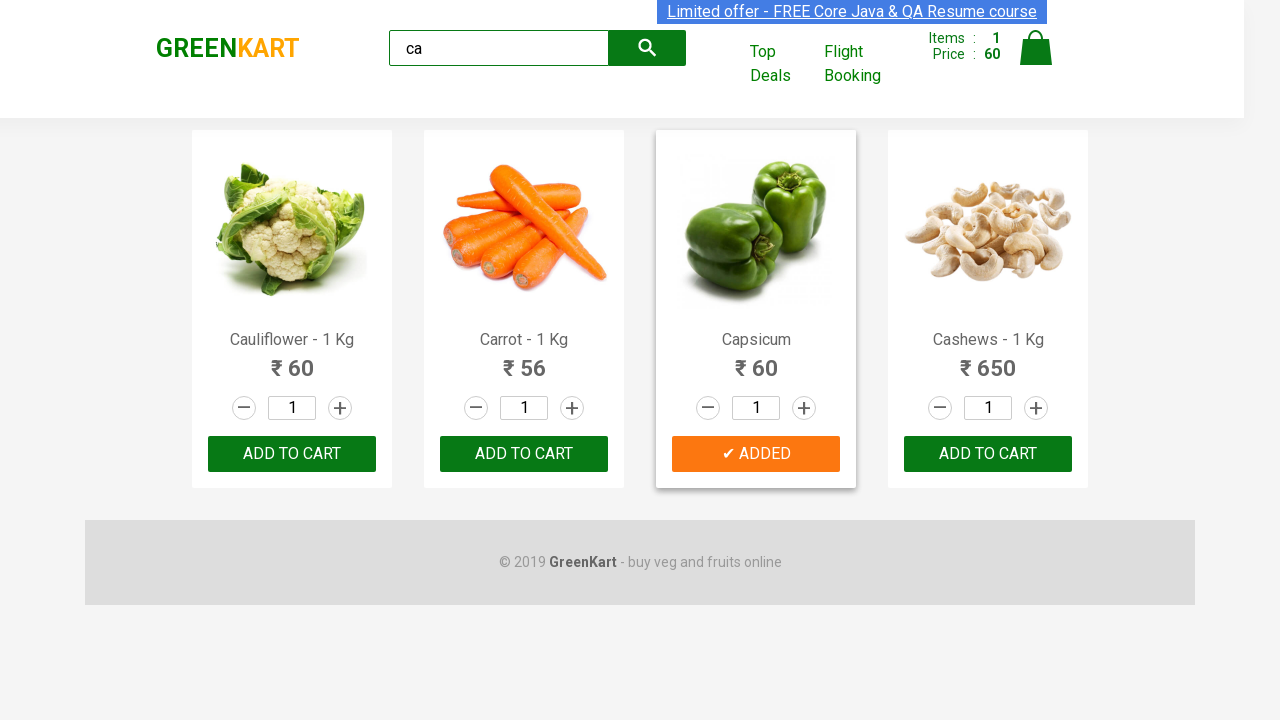

Retrieved product name: Carrot - 1 Kg
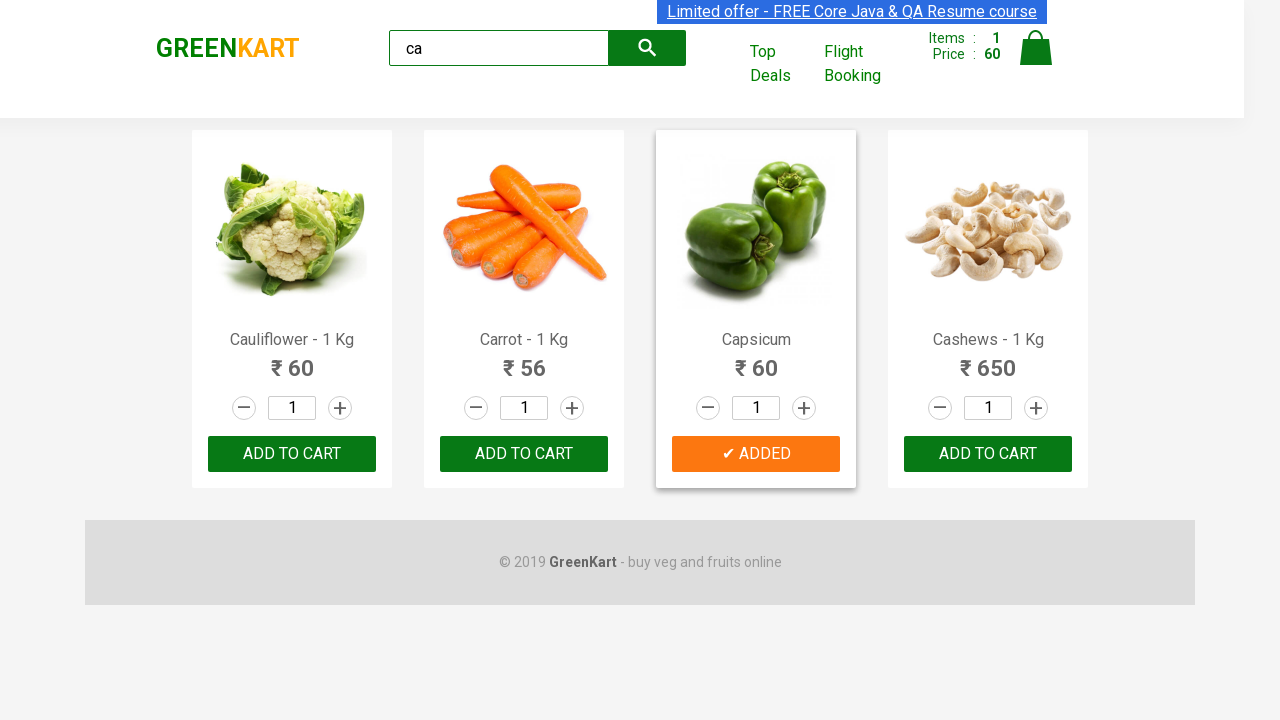

Retrieved product name: Capsicum
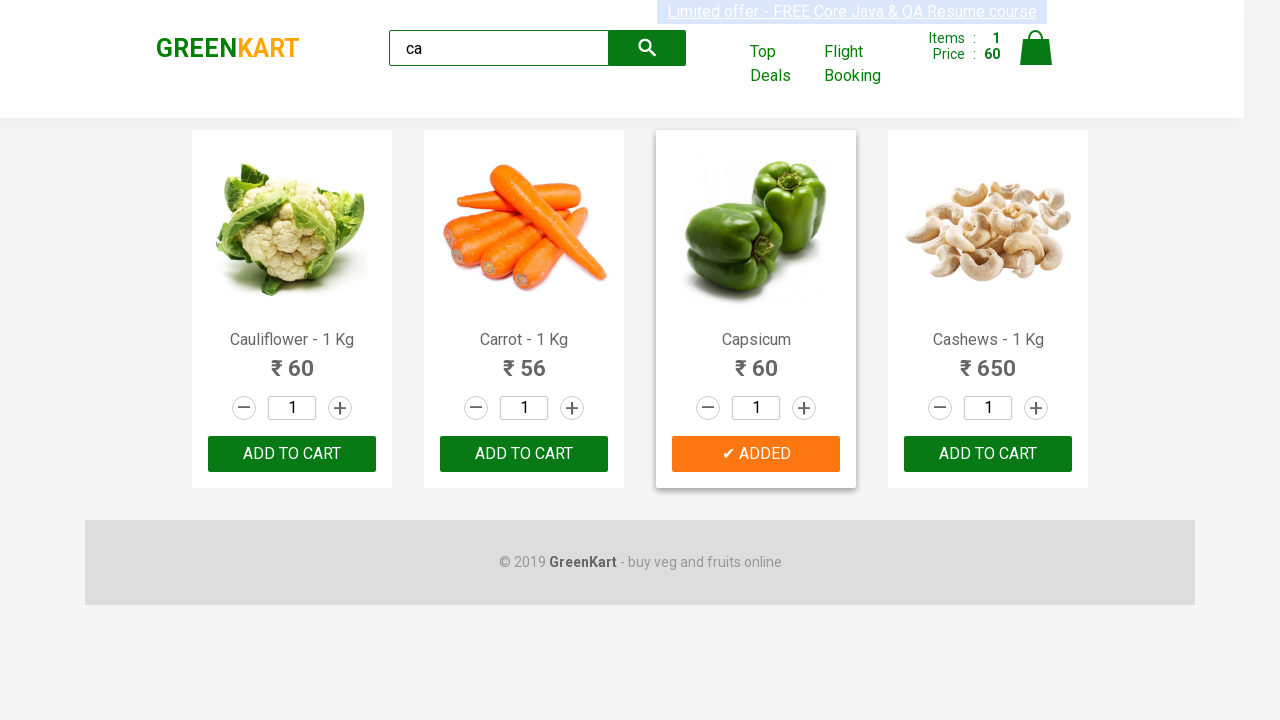

Retrieved product name: Cashews - 1 Kg
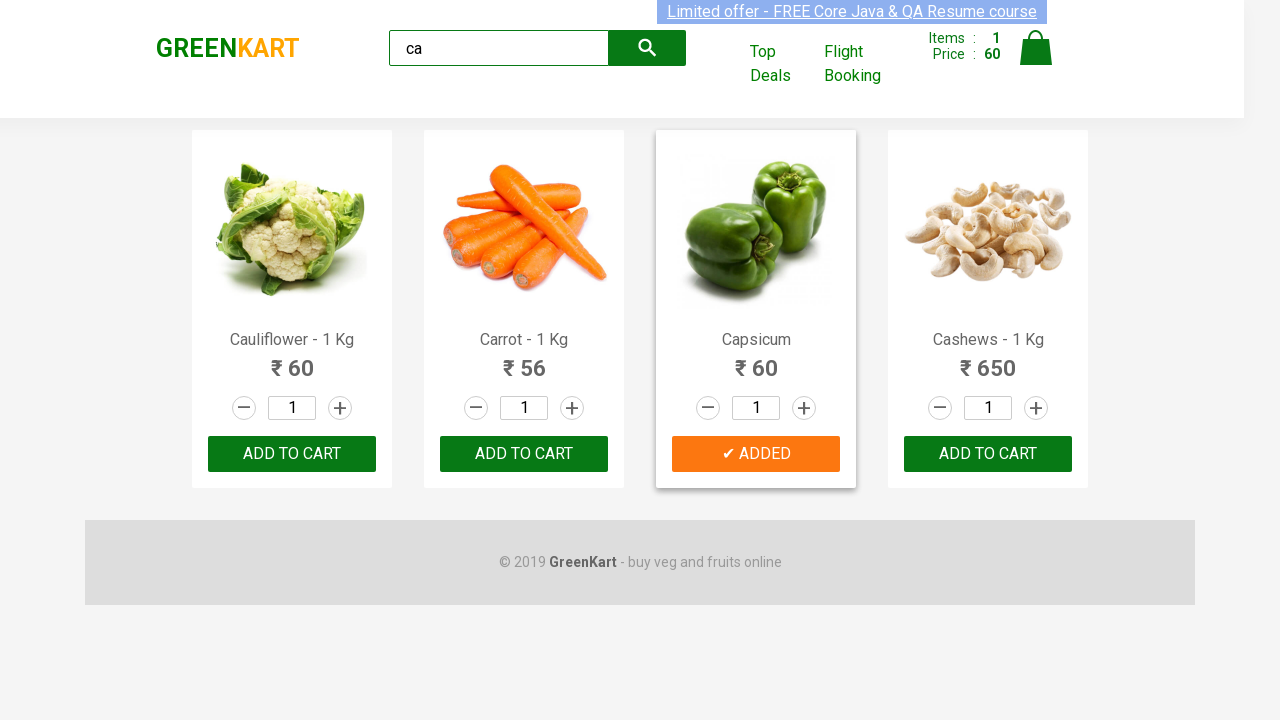

Found Cashews product and clicked add to cart button at (988, 454) on .products .product >> nth=3 >> button
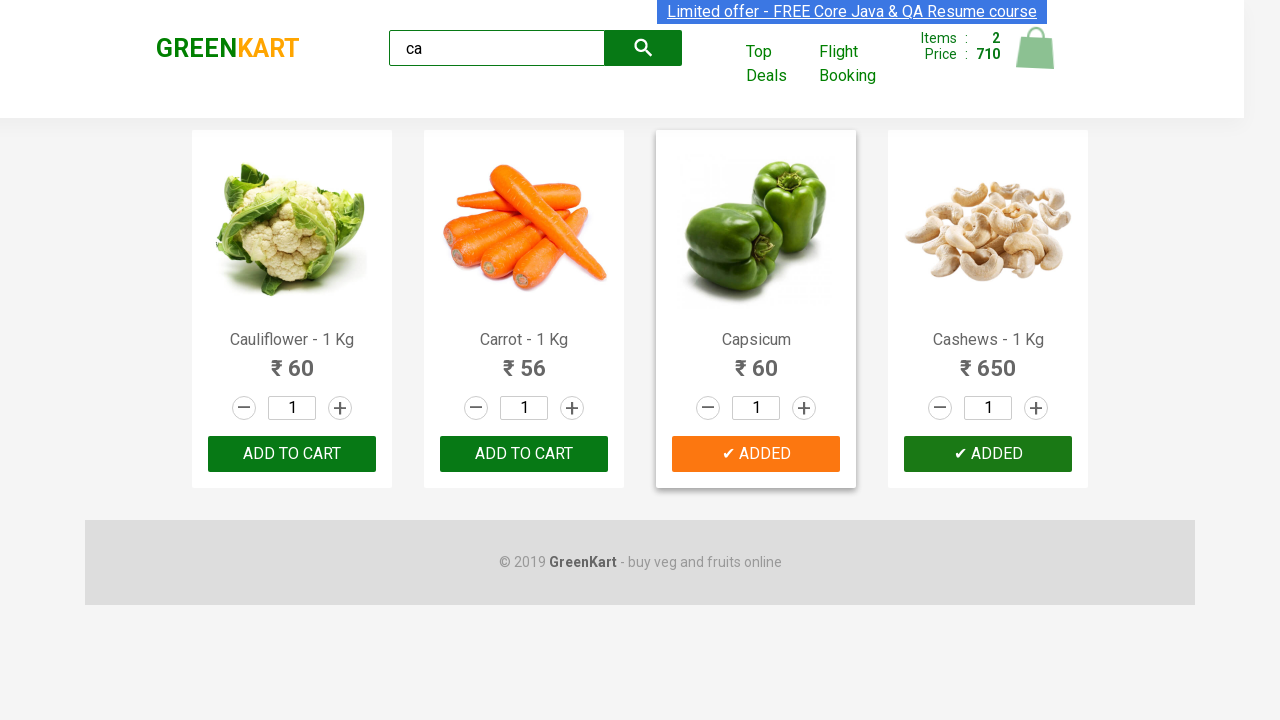

Verified brand logo element is visible
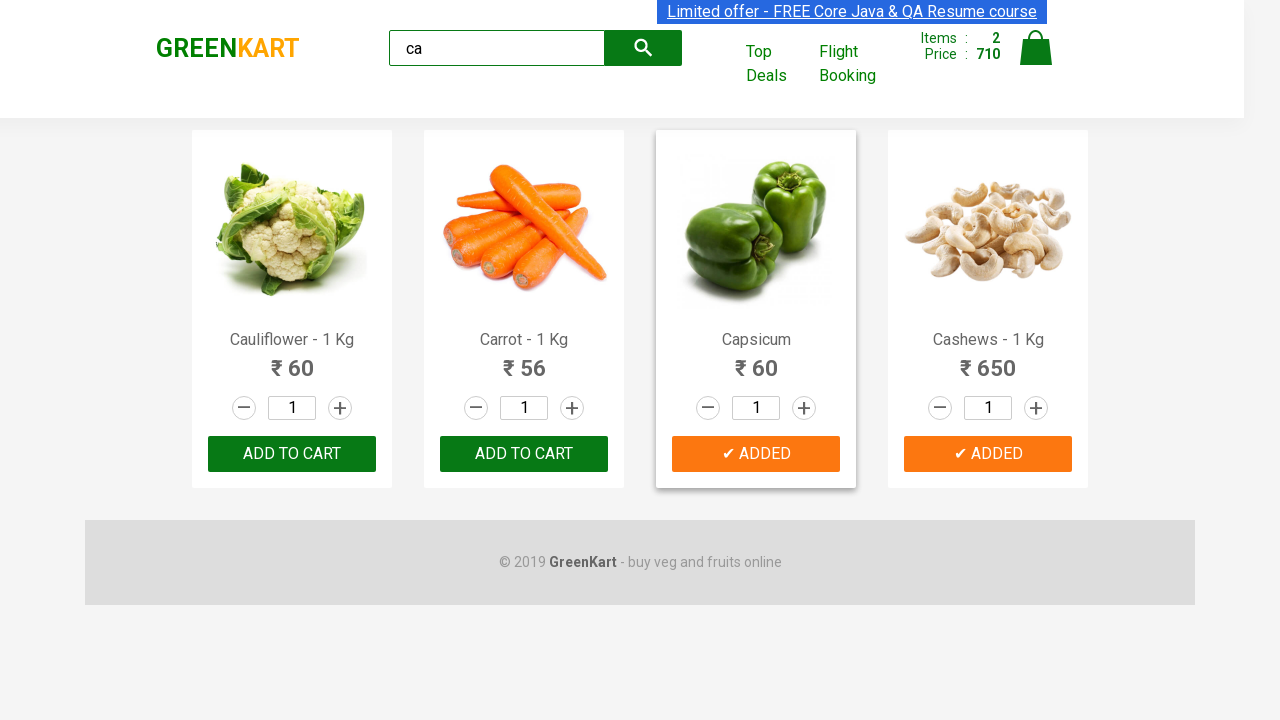

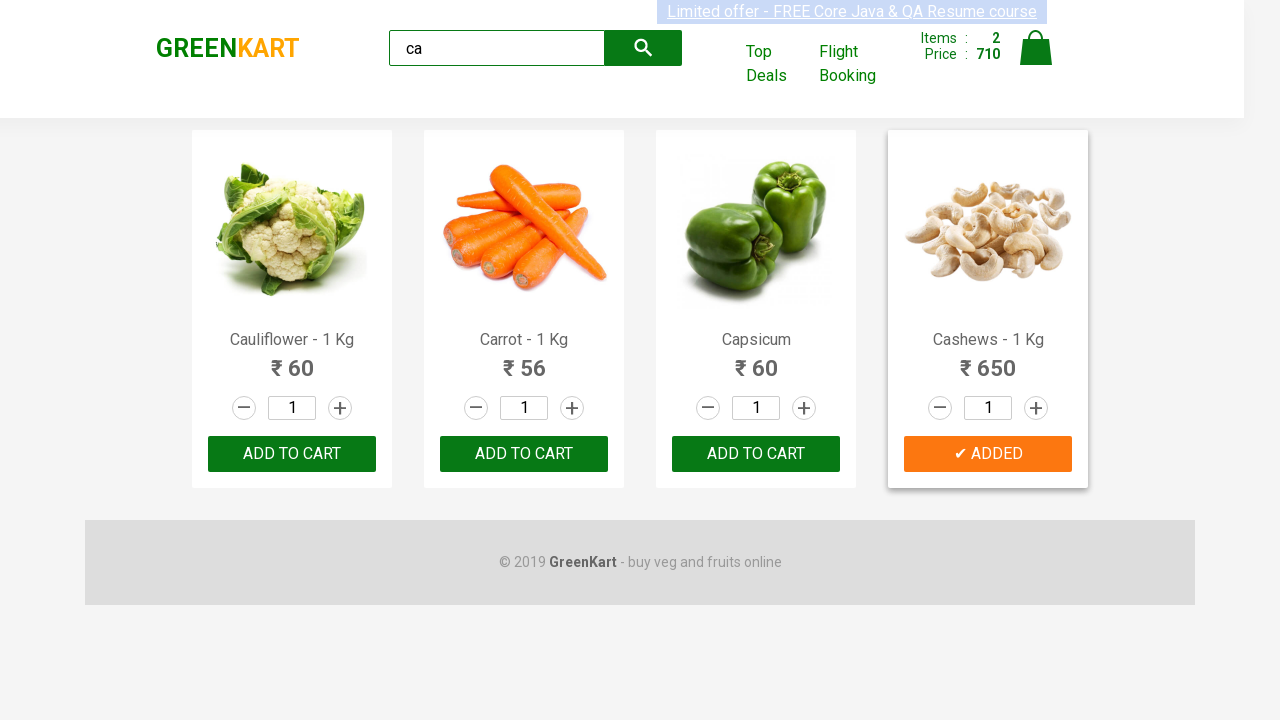